Tests a registration form by filling in required fields (first name, last name, email) and submitting the form, then verifies the success message is displayed.

Starting URL: http://suninjuly.github.io/registration1.html

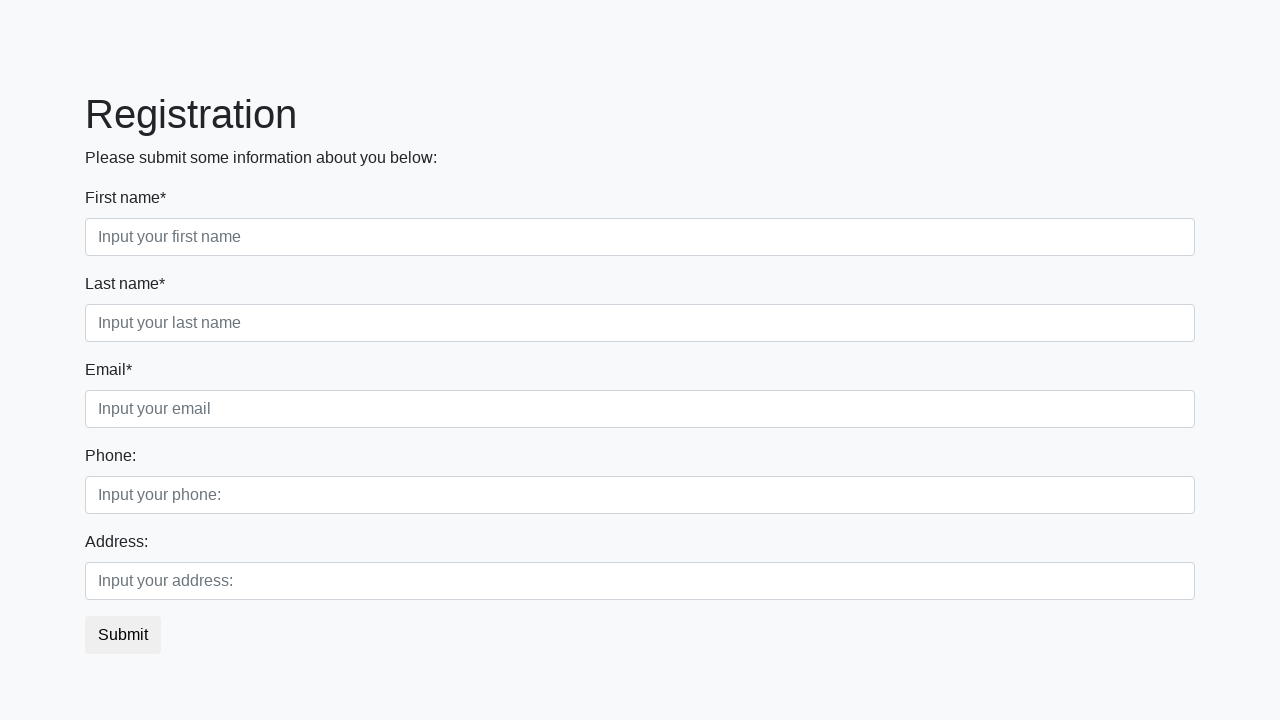

Filled first name field with 'Dzmitry' on input[placeholder='Input your first name']
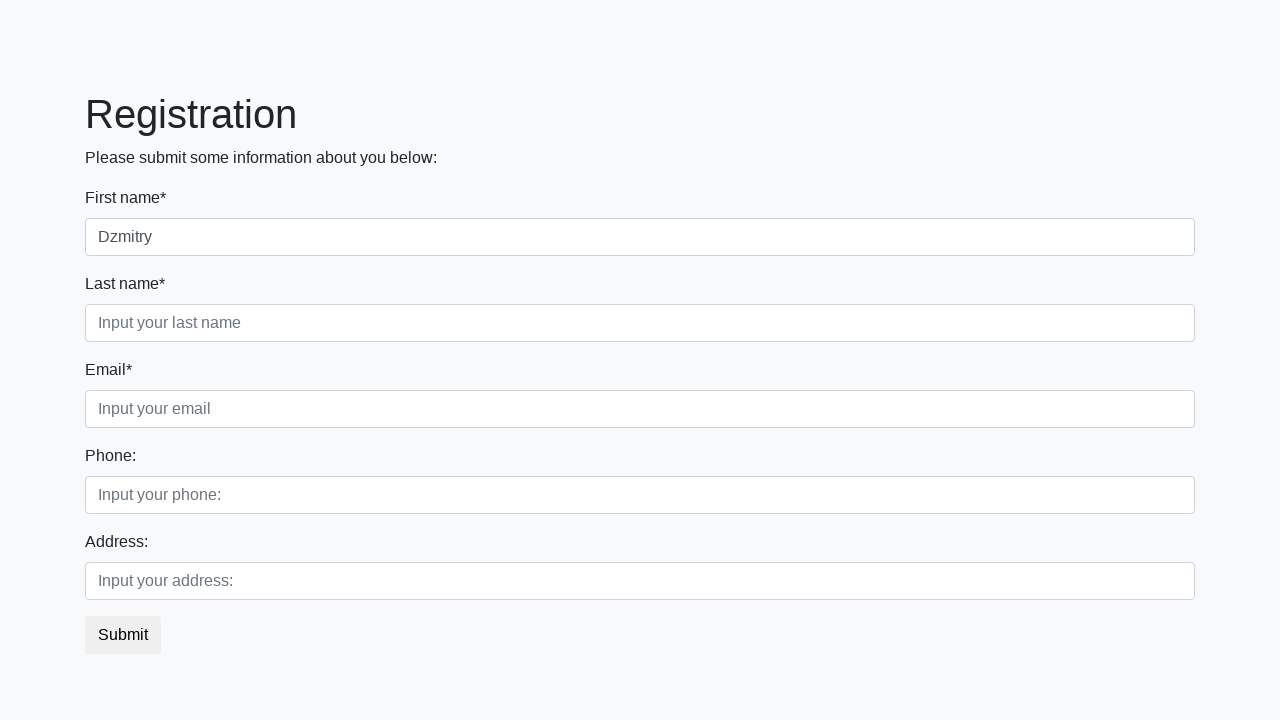

Filled last name field with 'Charnukha' on input[placeholder='Input your last name']
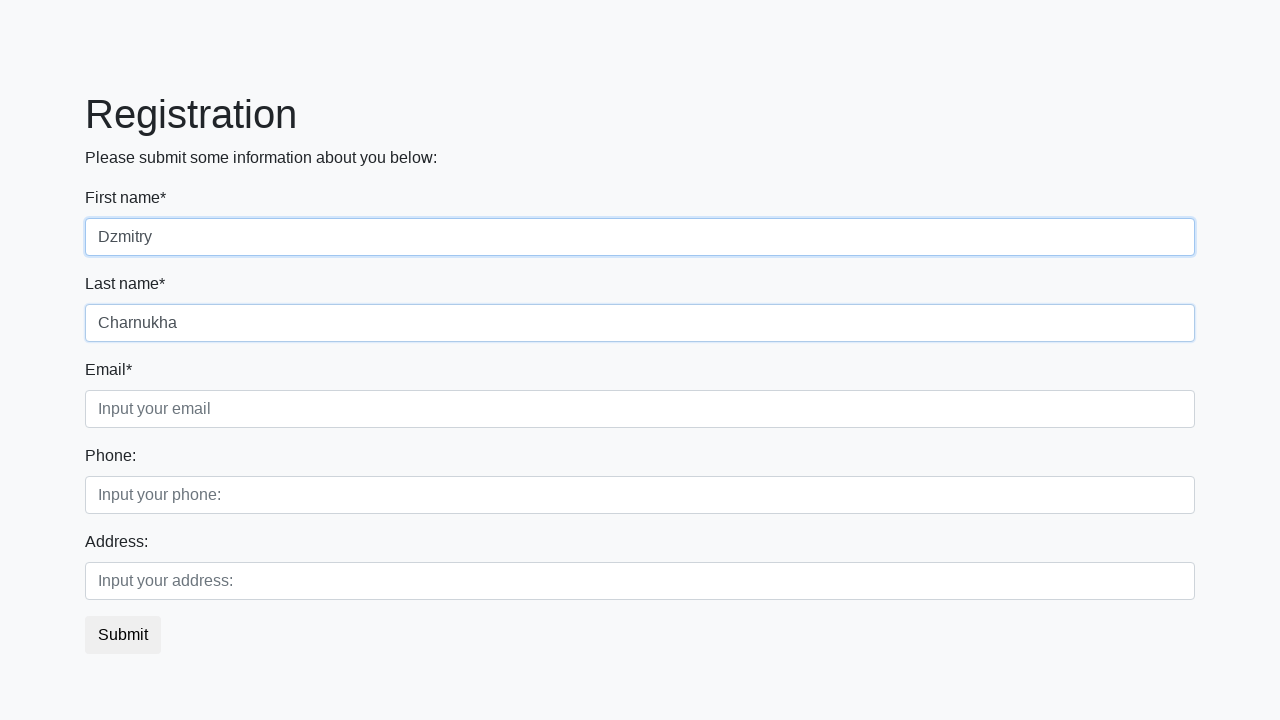

Filled email field with 'testuser2847@mail.ru' on input[placeholder='Input your email']
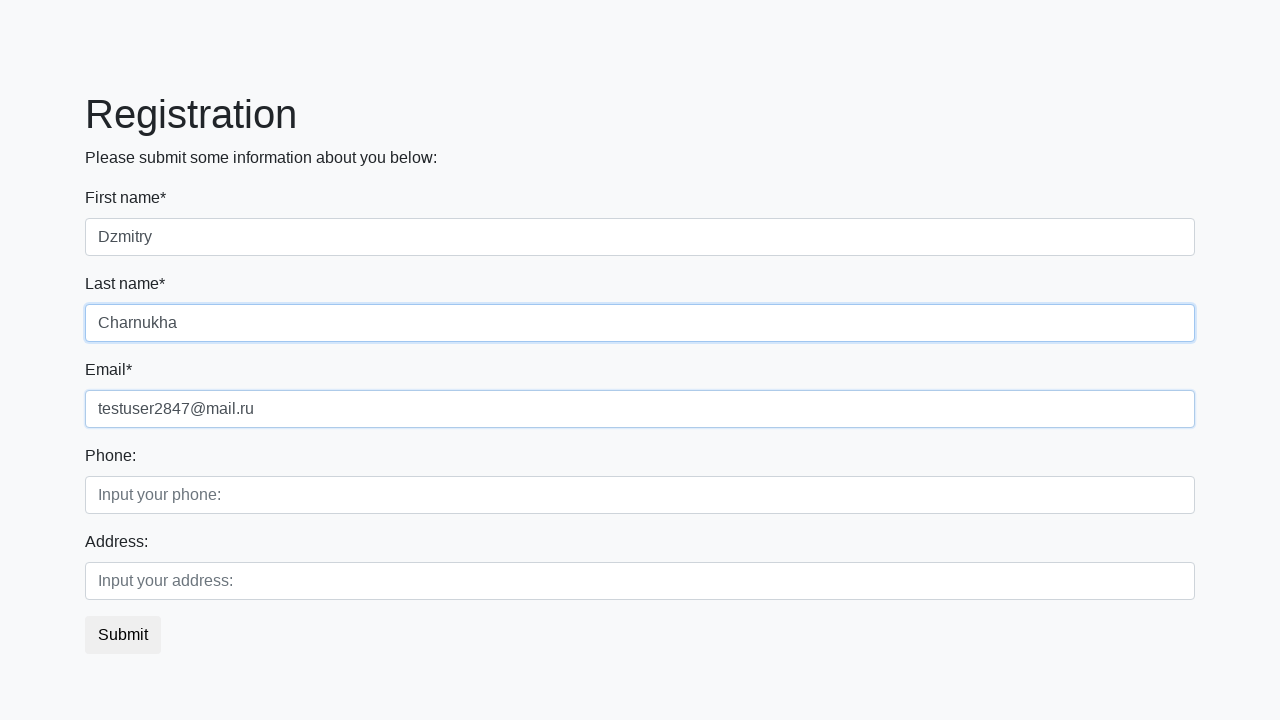

Clicked the submit button at (123, 635) on button.btn
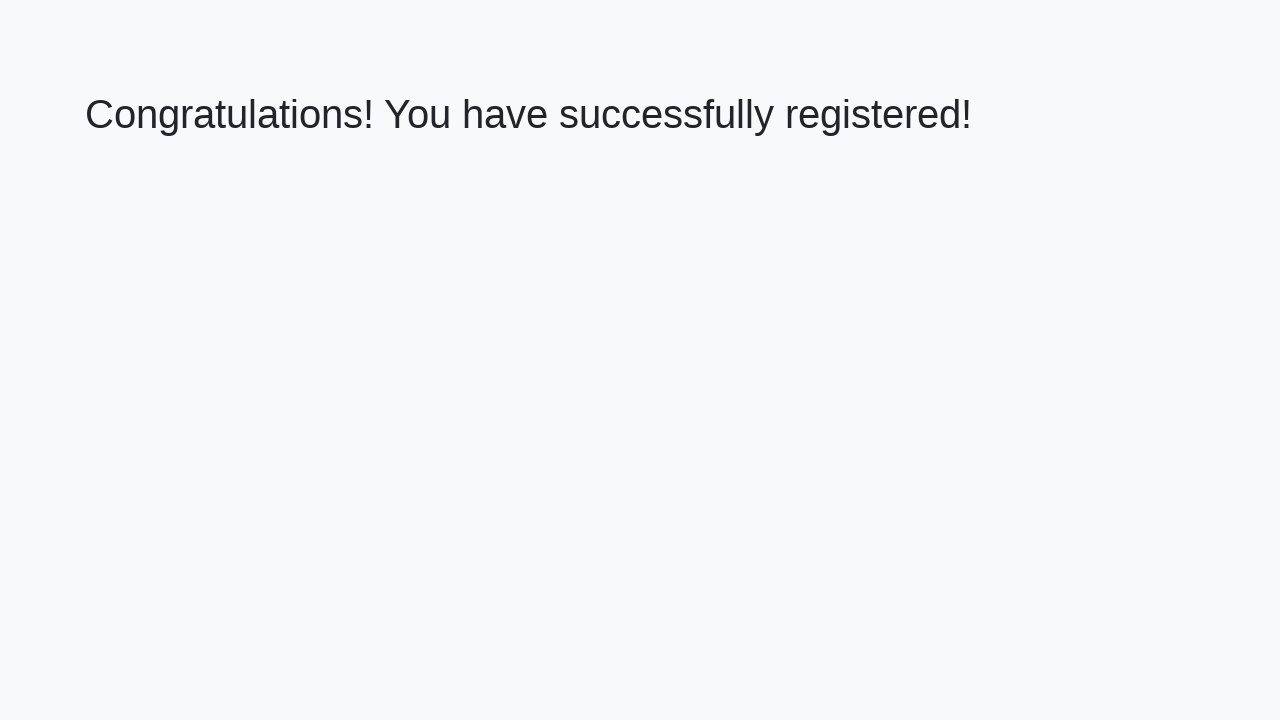

Waited for success message heading to load
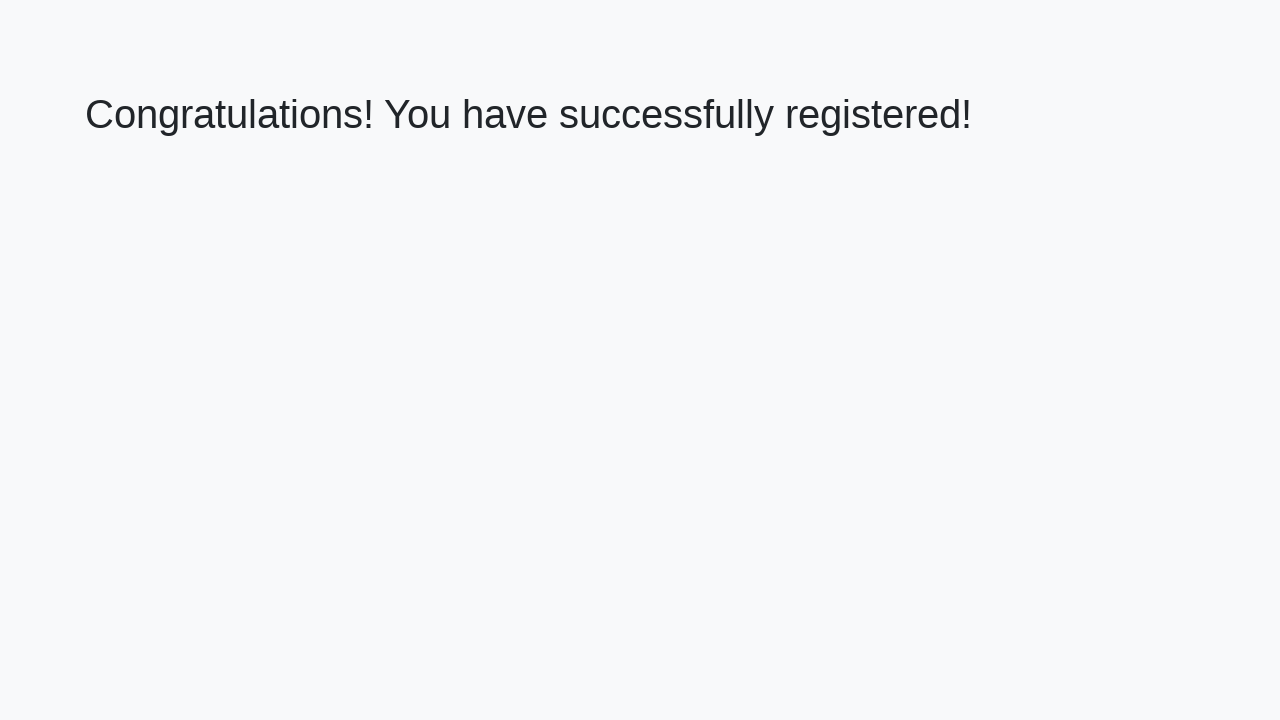

Retrieved success message text content
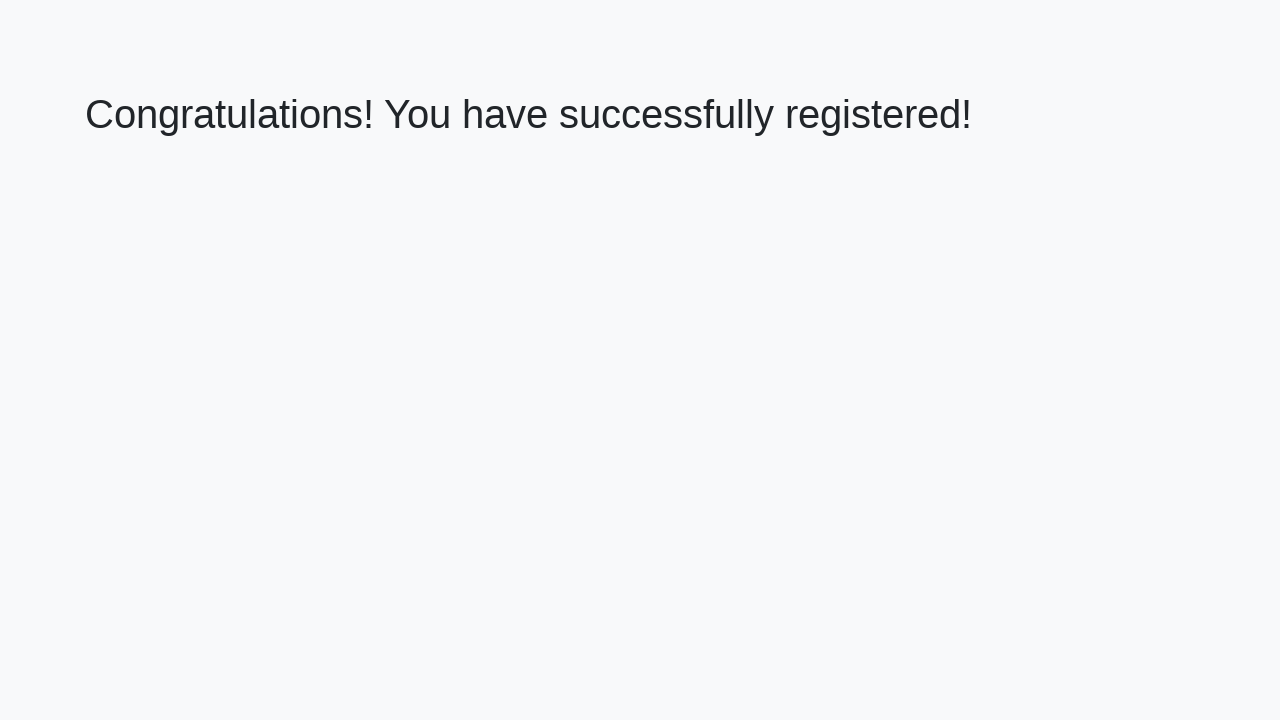

Verified success message: 'Congratulations! You have successfully registered!'
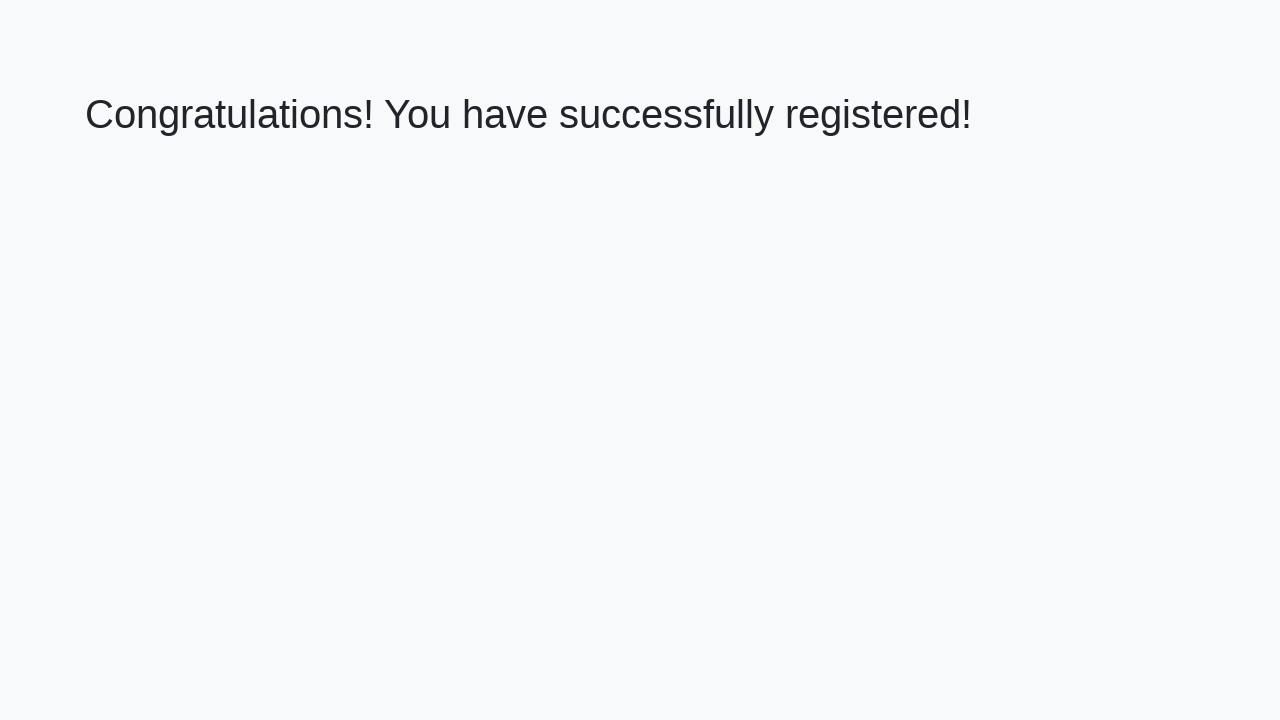

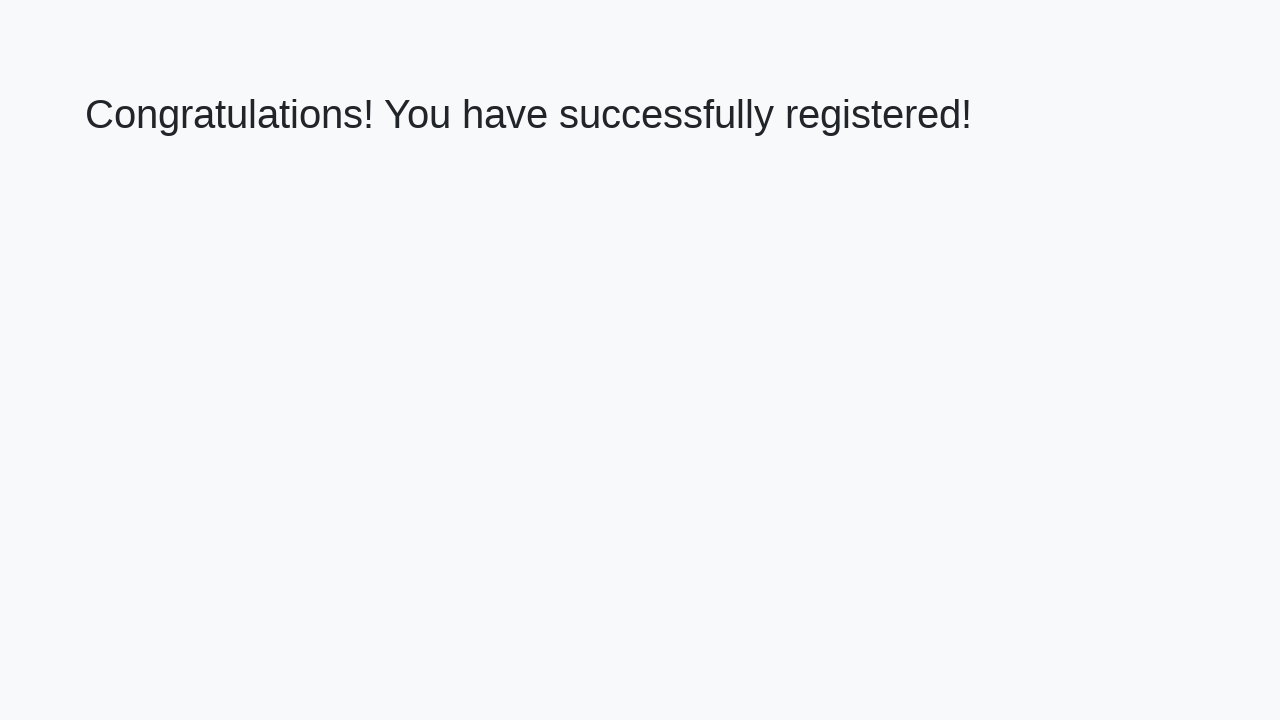